Tests adding a product to cart with a specific quantity and verifying the cart contains the product

Starting URL: https://cms.demo.katalon.com/product/flying-ninja/

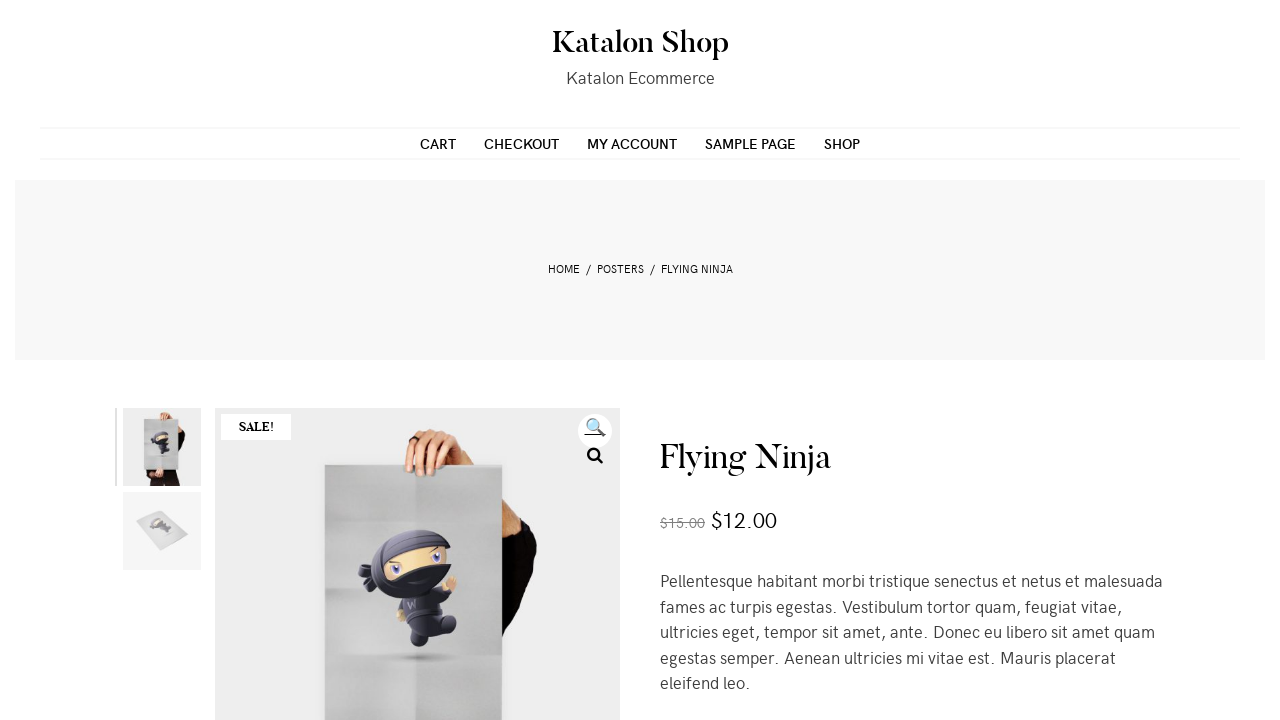

Cleared the quantity field on input[name='quantity']
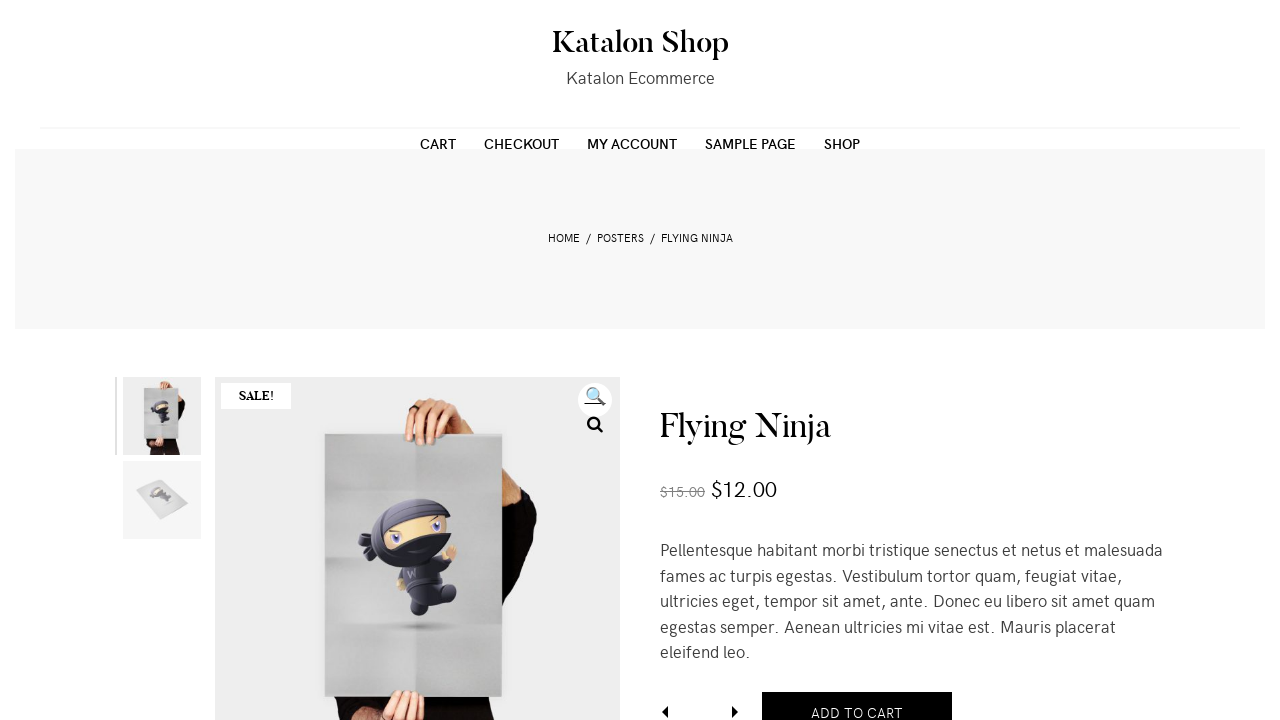

Filled quantity field with '3' on input[name='quantity']
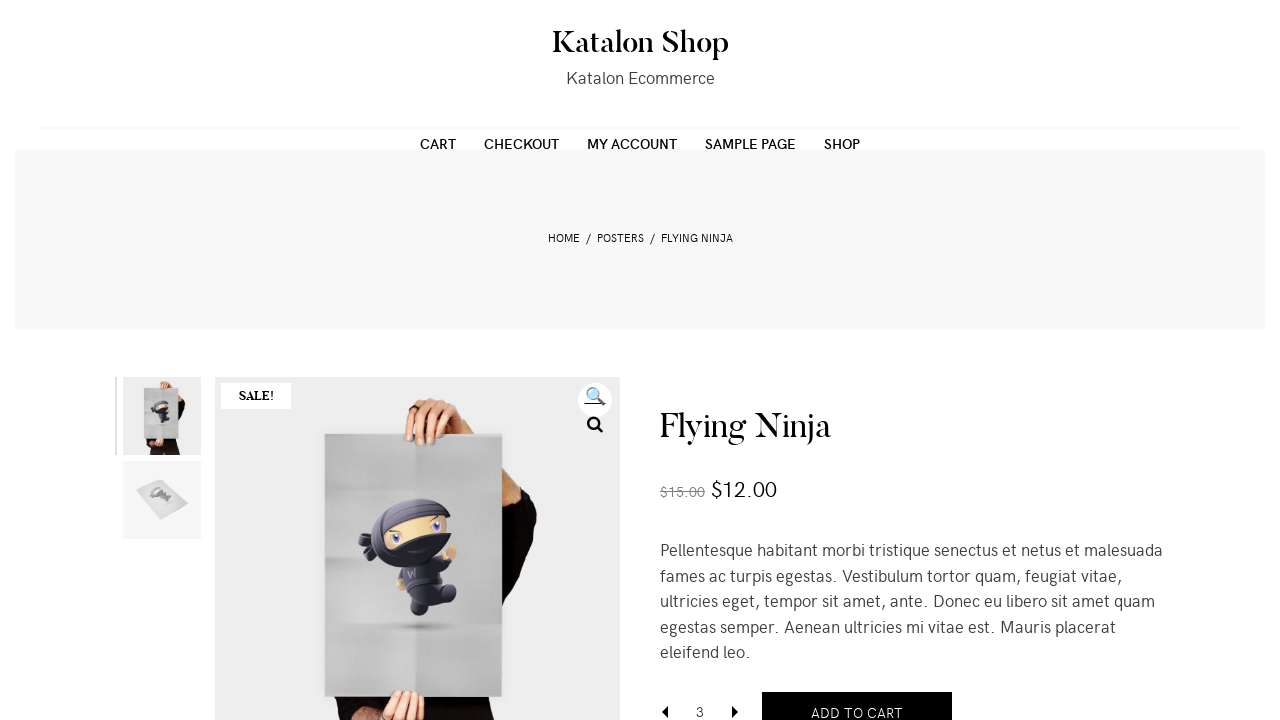

Clicked 'Add to cart' button at (857, 699) on button[name='add-to-cart']
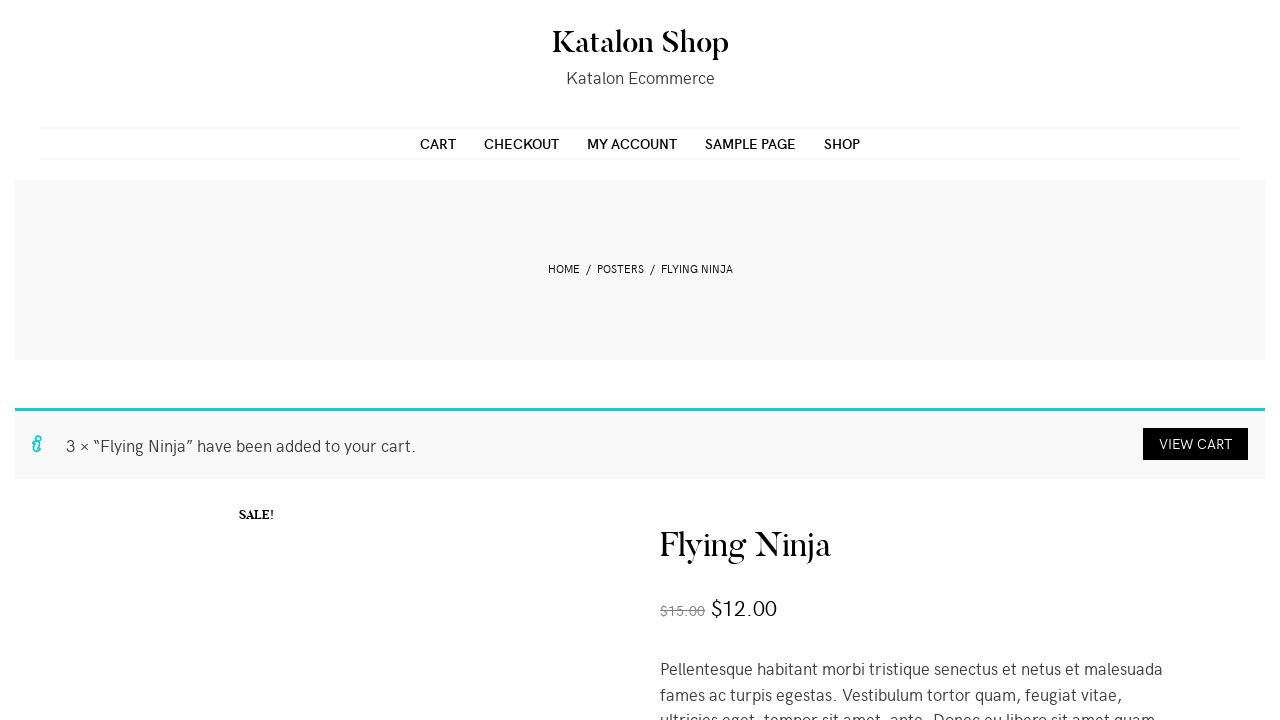

Product added to cart - success message appeared
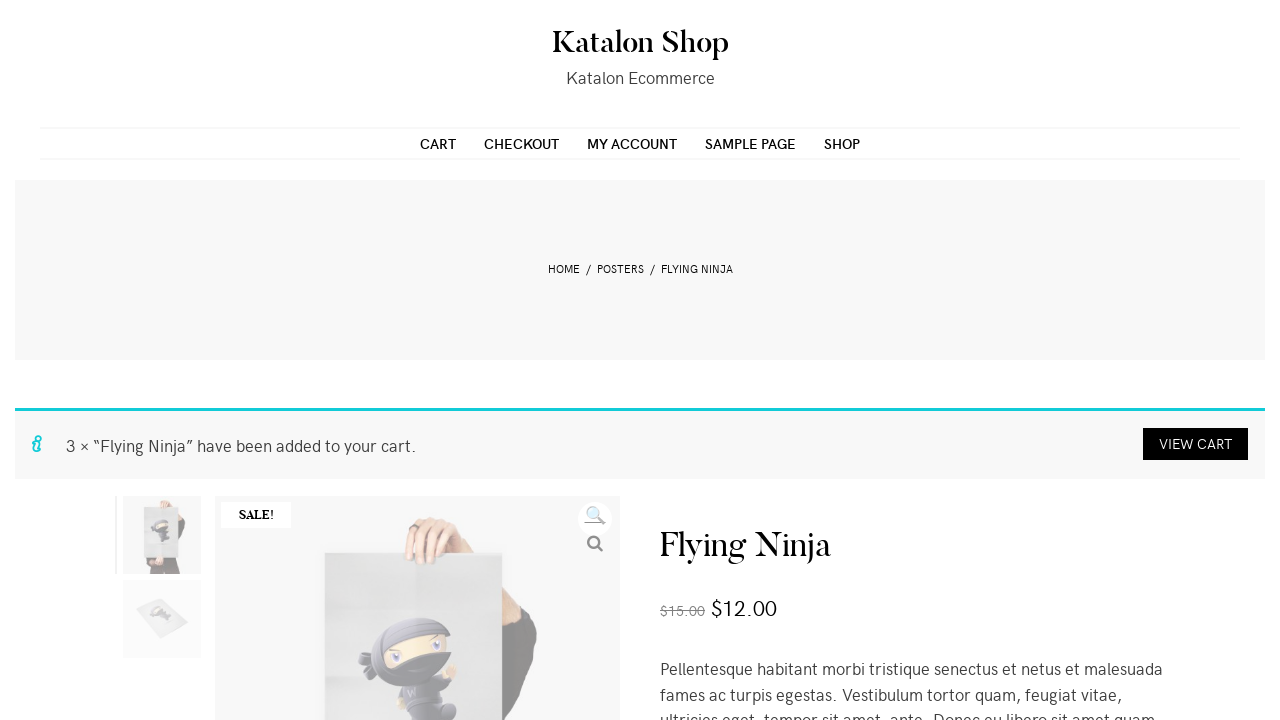

Clicked cart link in success message at (1196, 444) on .woocommerce-message a
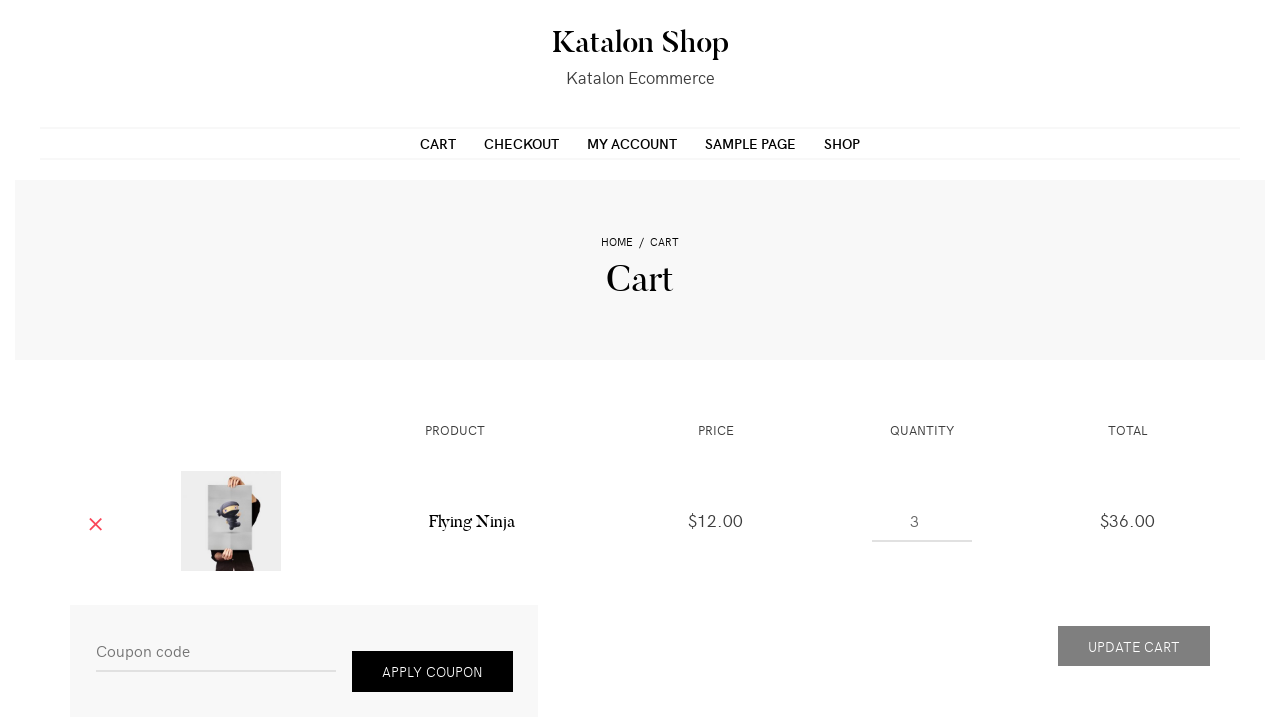

Cart page loaded successfully
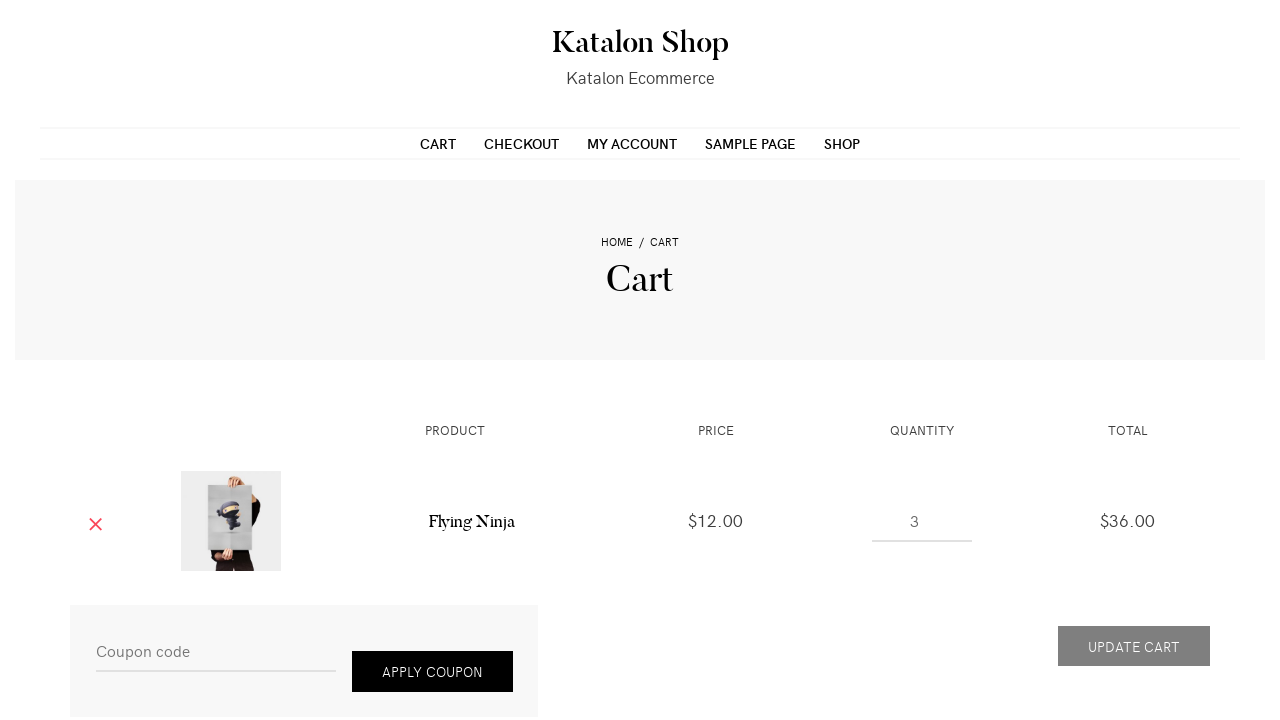

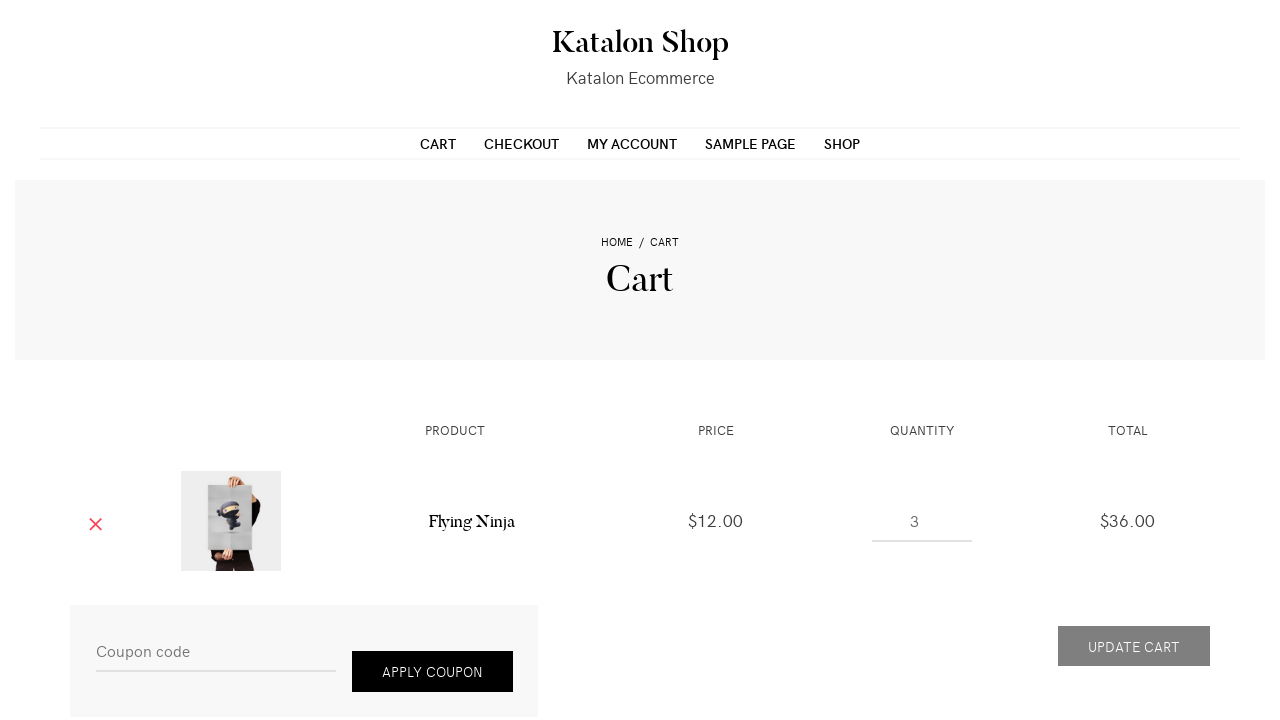